Tests a login flow including failed login attempt, password reset process, and successful login with correct credentials

Starting URL: https://rahulshettyacademy.com/locatorspractice/

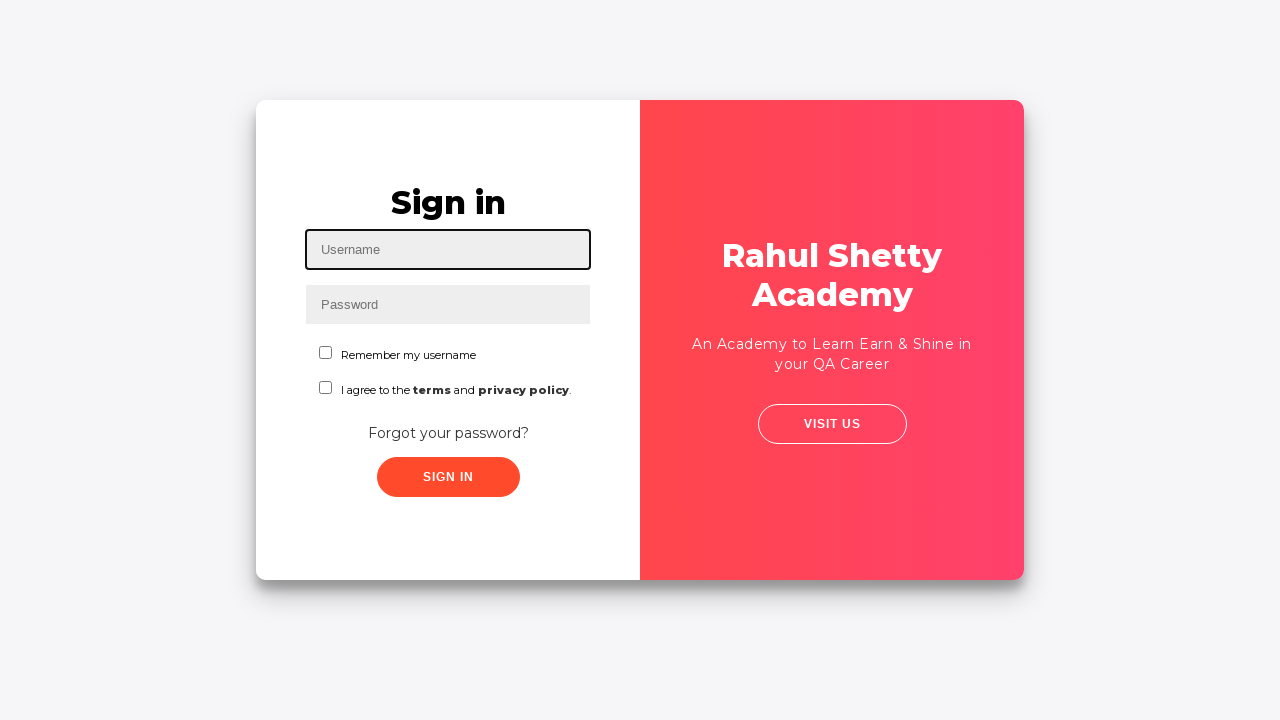

Filled username field with 'Vinnee' on #inputUsername
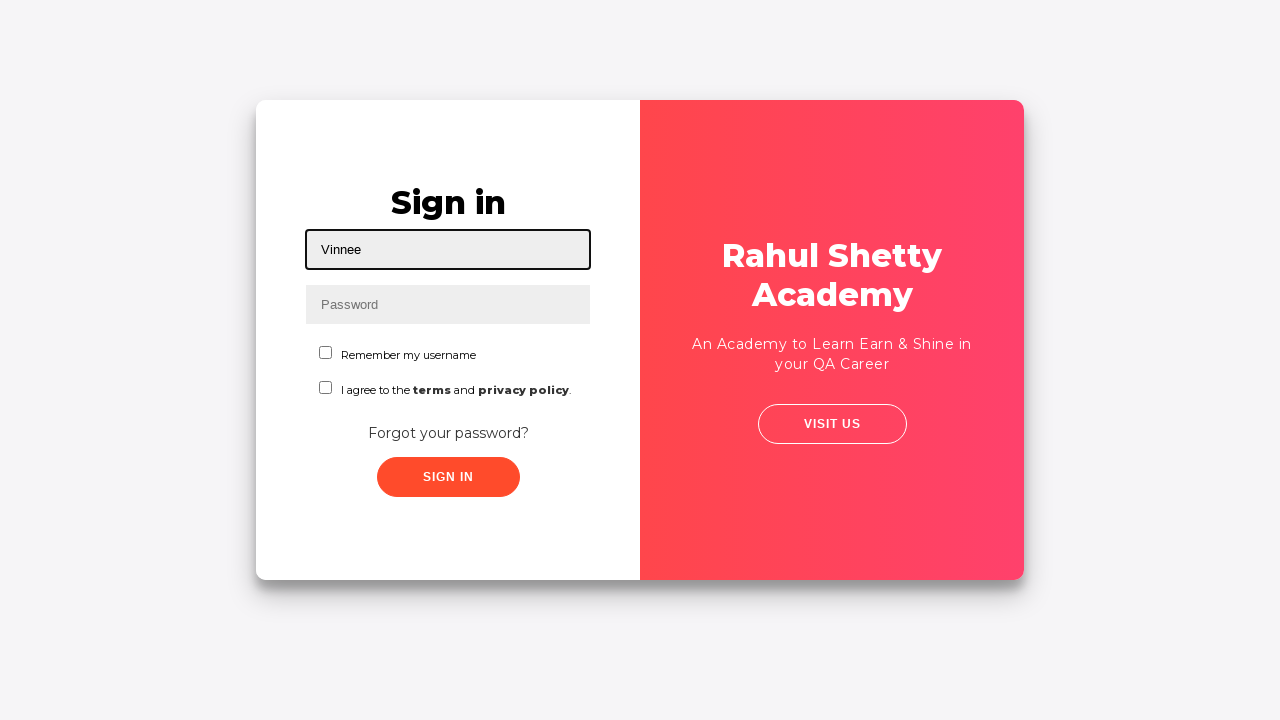

Filled password field with 'ABC' on input[name='inputPassword']
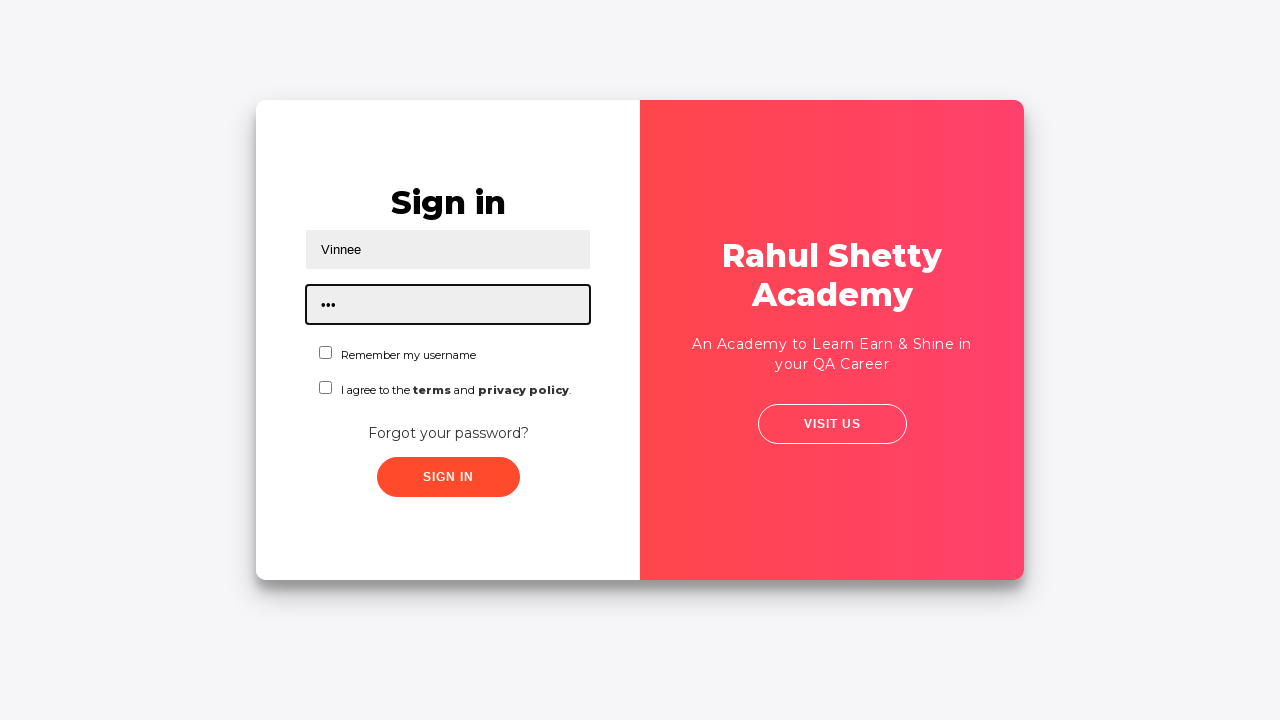

Clicked sign in button with incorrect credentials at (448, 477) on .signInBtn
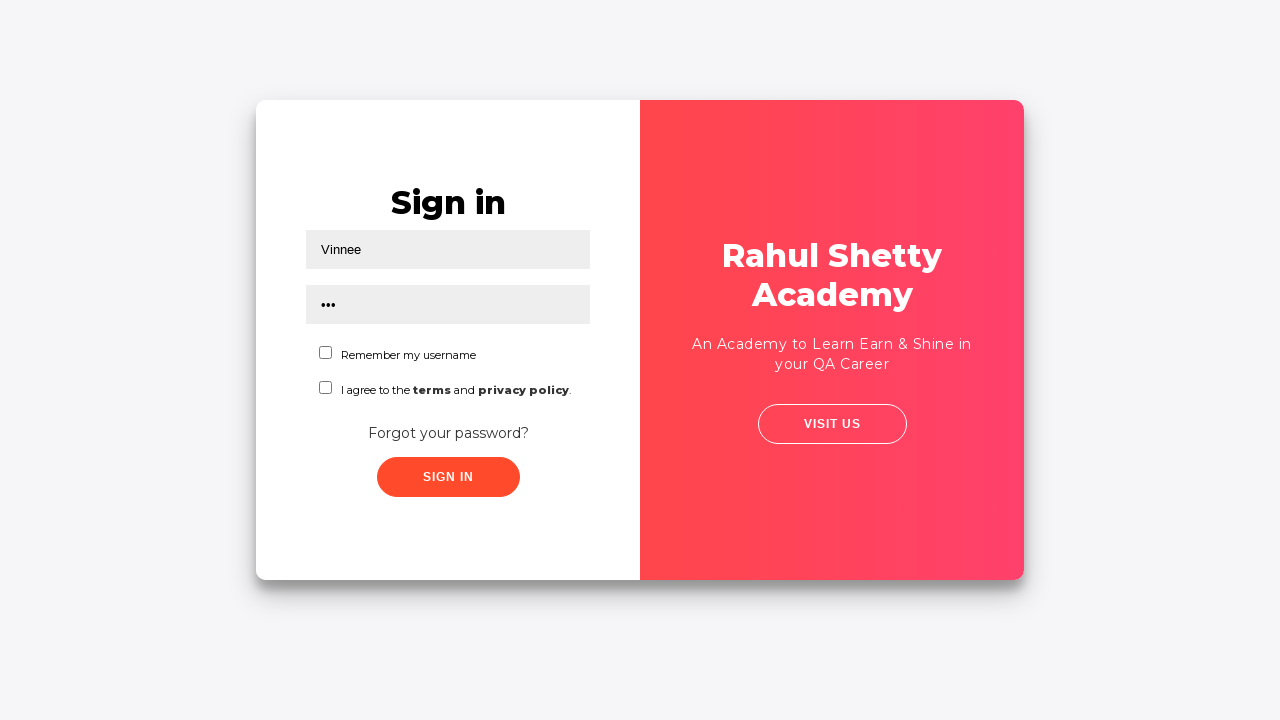

Clicked 'Forgot your password?' link at (448, 433) on a:has-text('Forgot your password?')
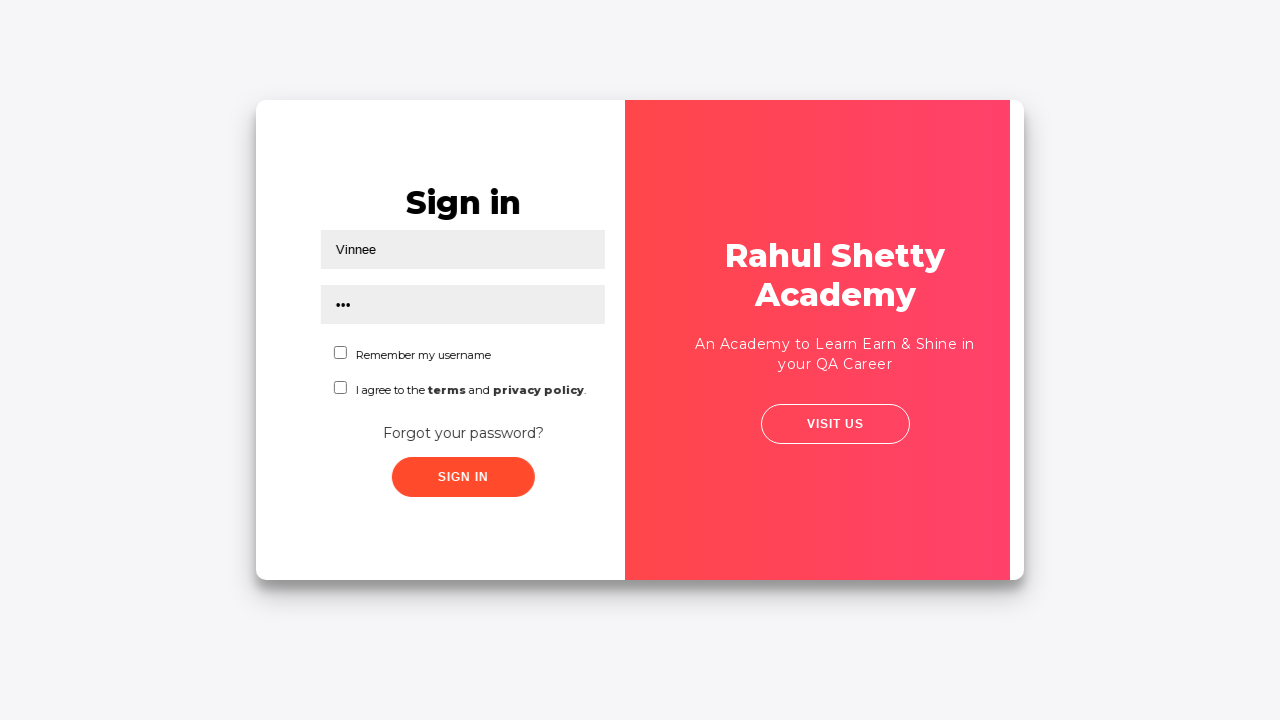

Filled name field in password reset form with 'Vinnee' on input[placeholder='Name']
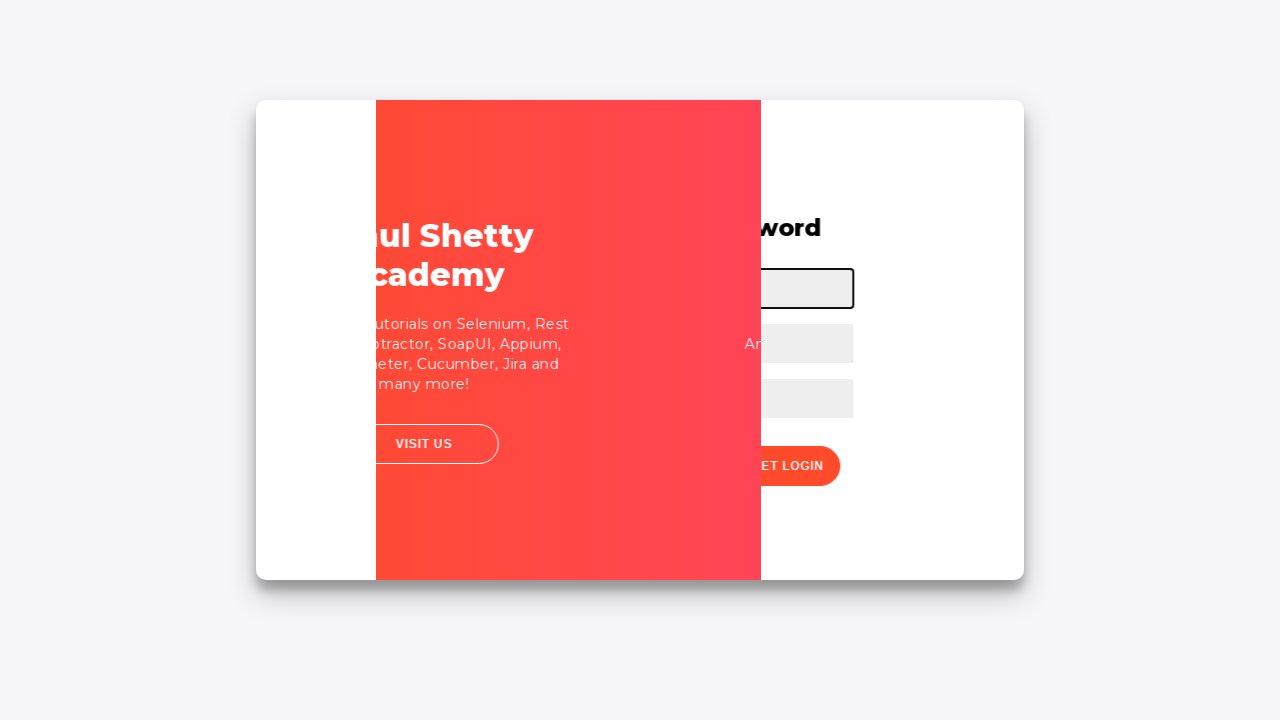

Filled email field with 'Vinnee@abc.com' on input[placeholder='Email']
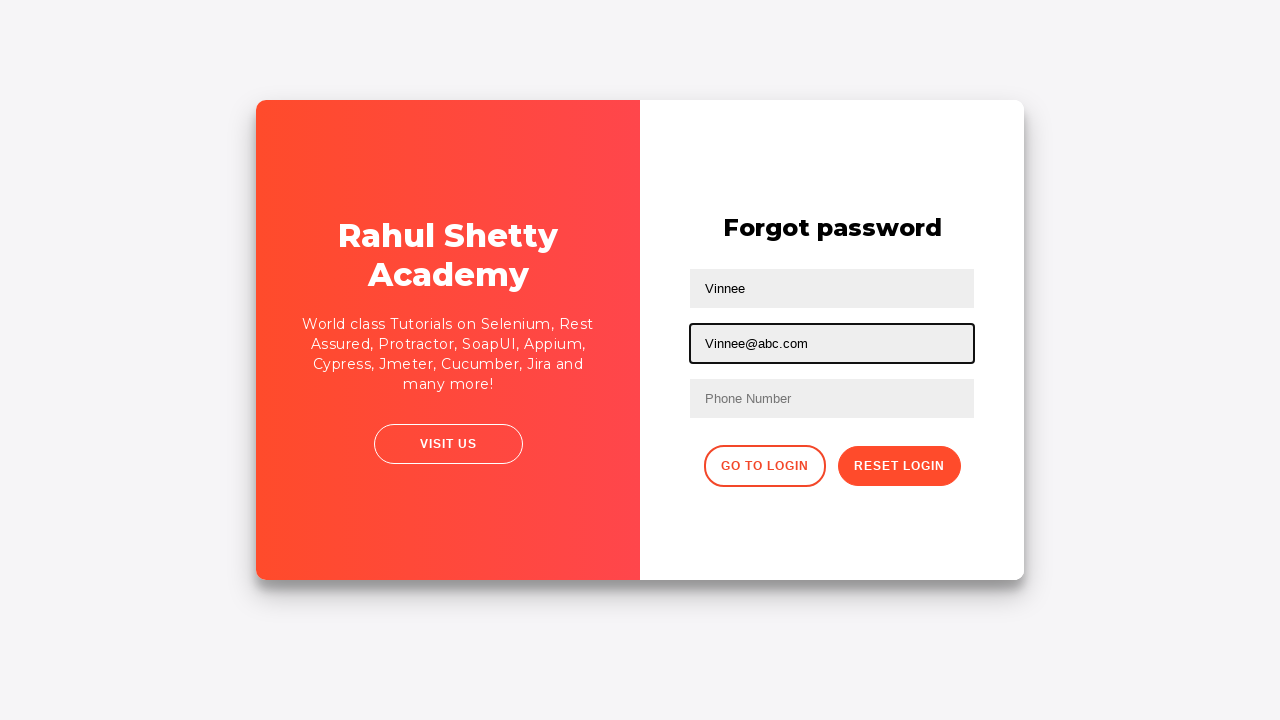

Updated email field to 'Vinnee@XYZ.com' on input[placeholder='Email']
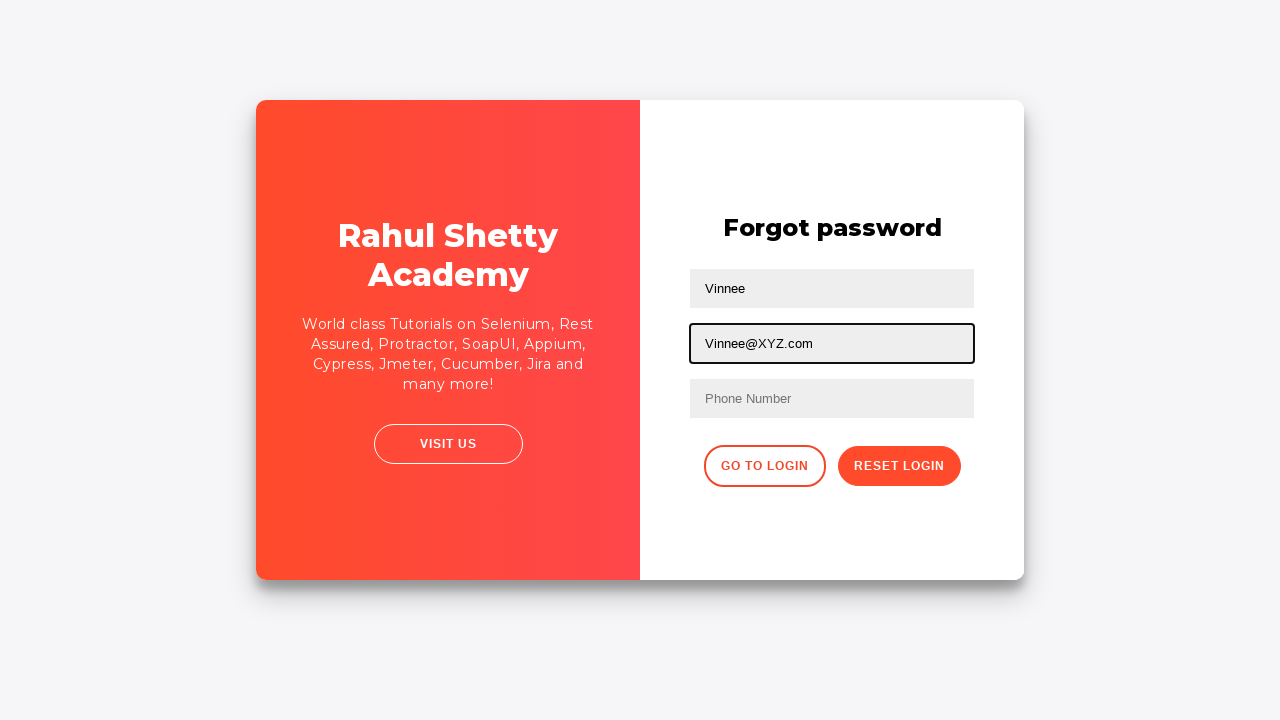

Filled phone number field with '9898354518' on //form/input[3]
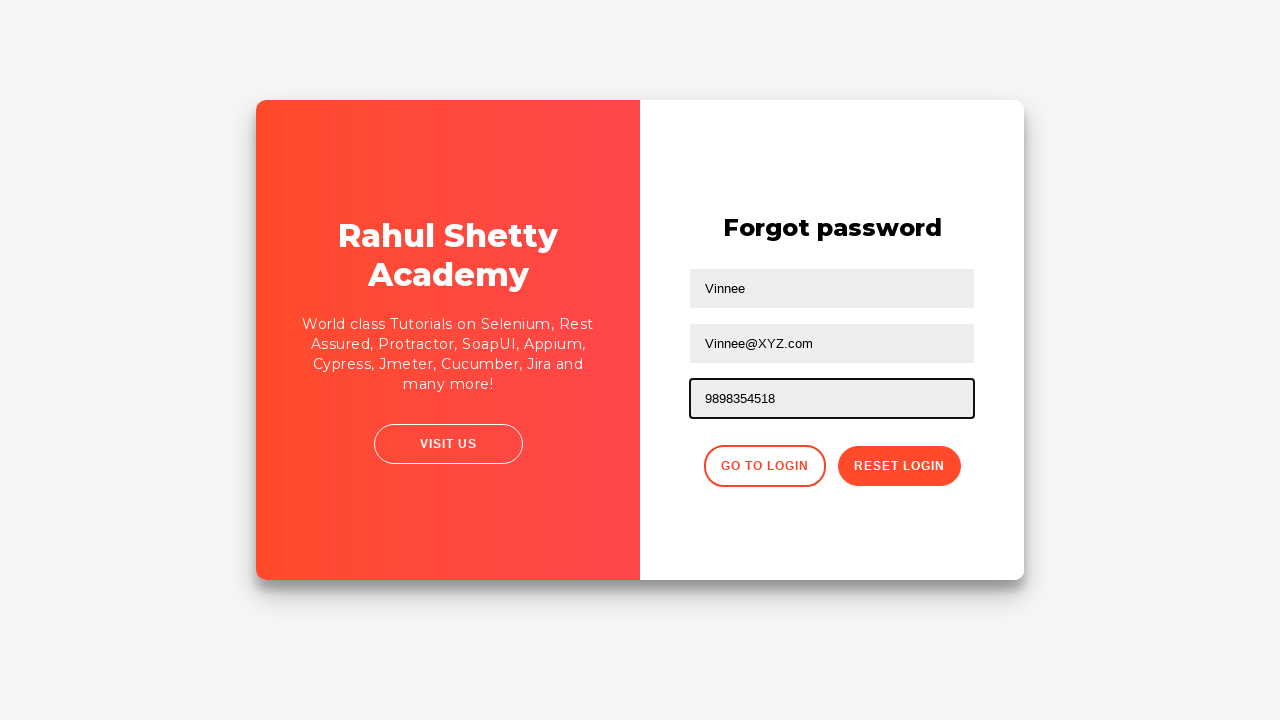

Clicked reset password button to submit form at (899, 466) on .reset-pwd-btn
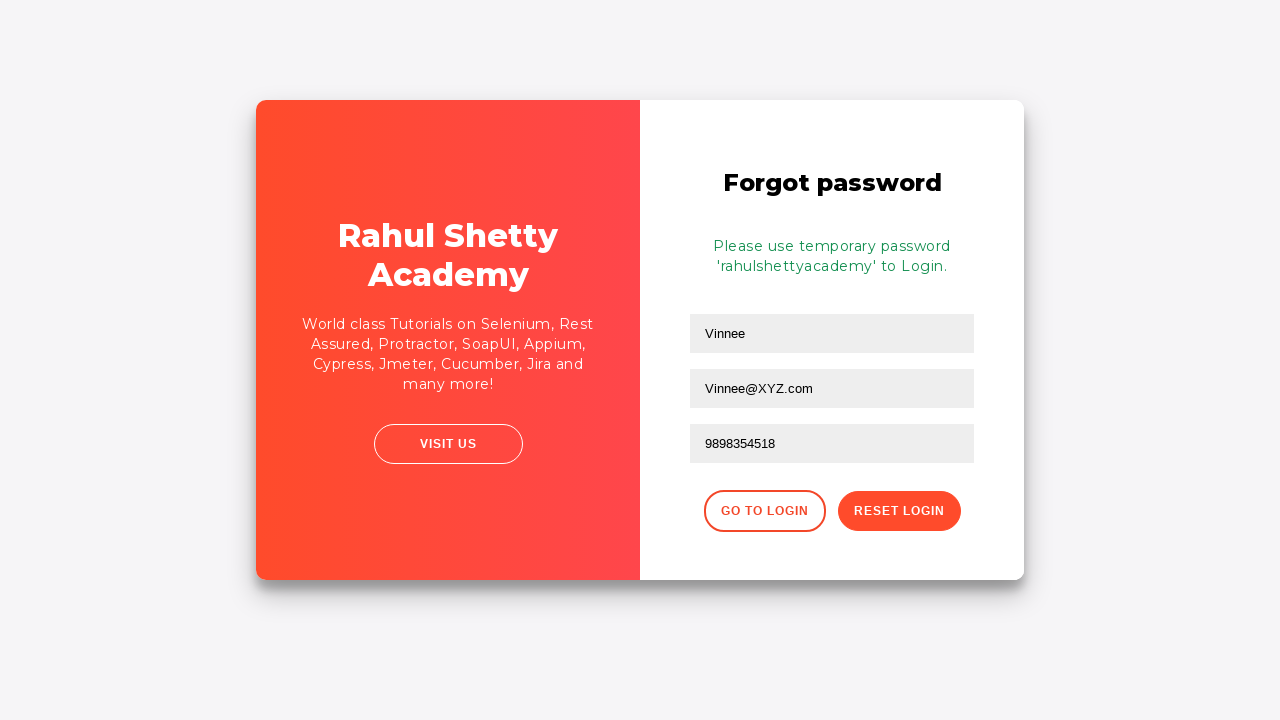

Clicked button to return to login page at (764, 511) on .go-to-login-btn
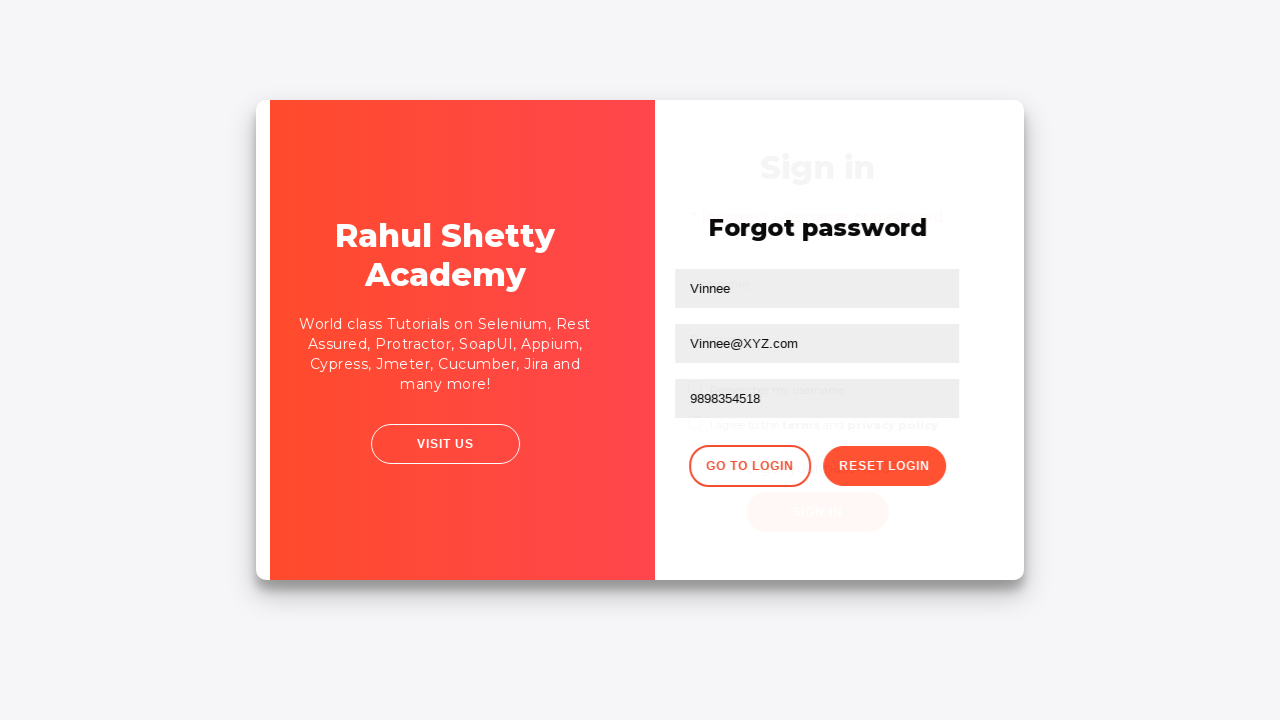

Filled username field with 'Vinnee' for second login attempt on #inputUsername
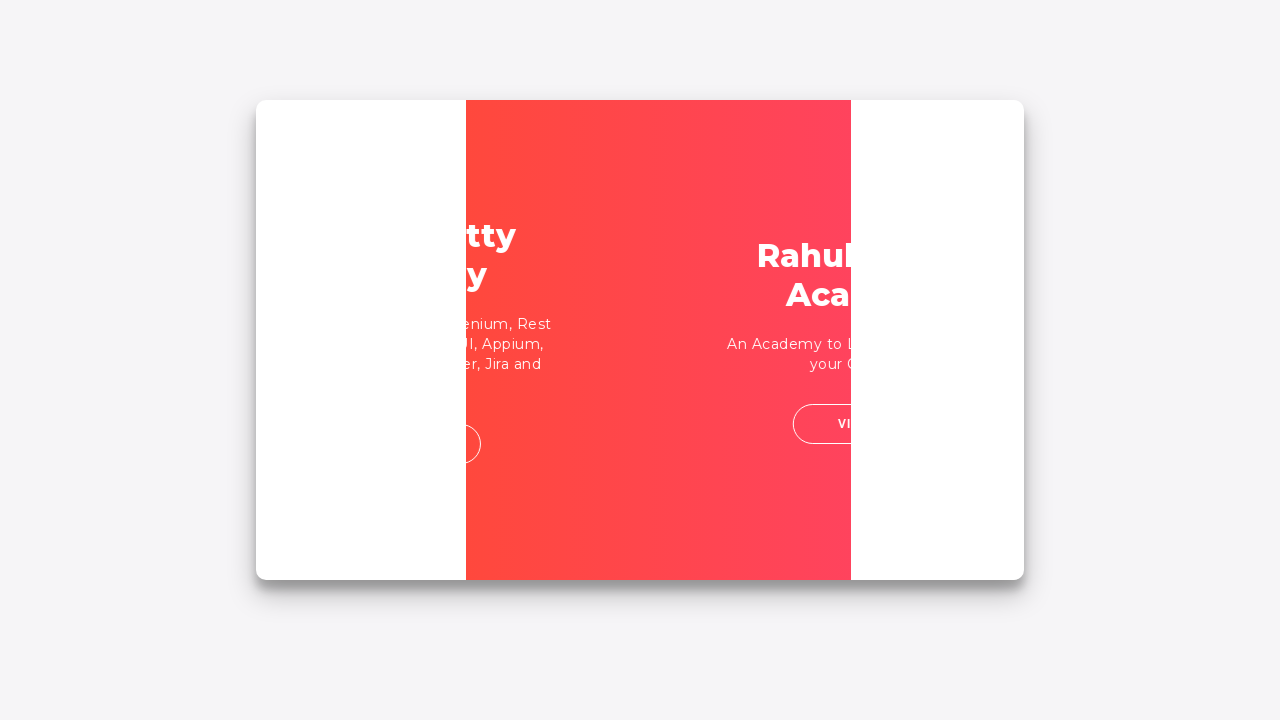

Filled password field with correct password 'rahulshettyacademy' on input[type*='pass']
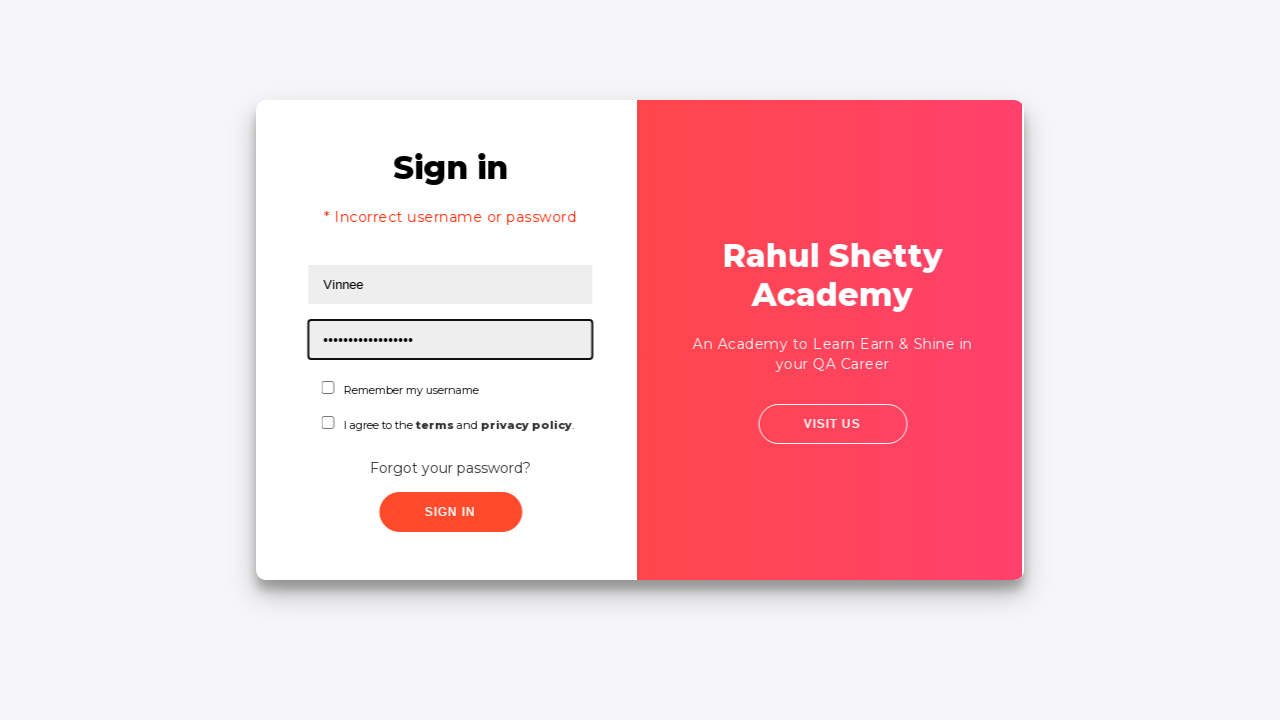

Clicked submit button for successful login with correct credentials at (448, 512) on button[type='submit']
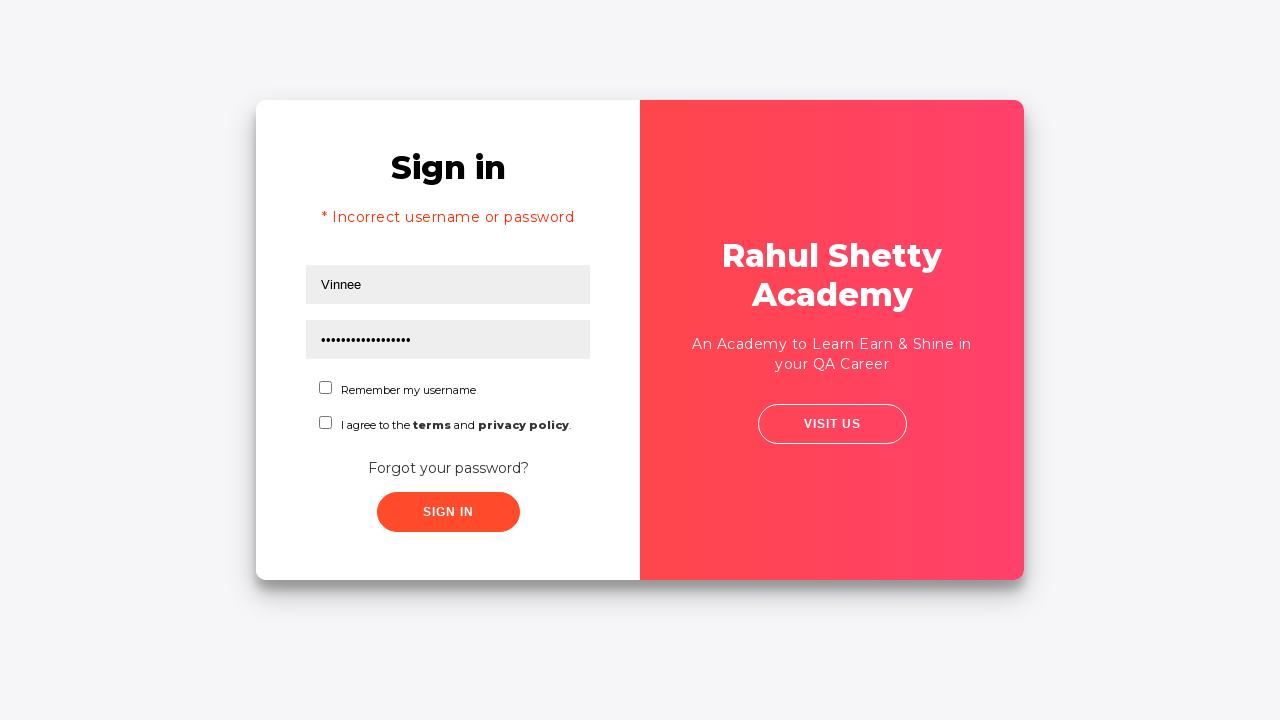

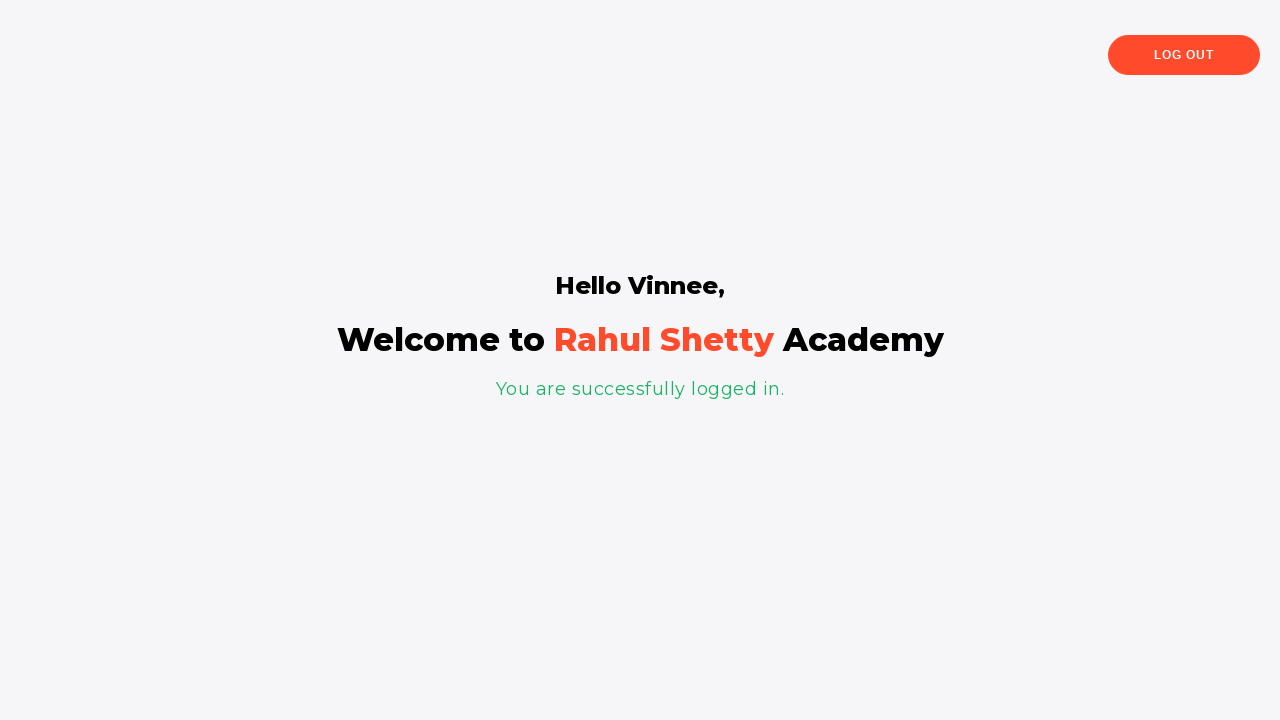